Tests click and drag selection functionality by selecting multiple consecutive items in a grid

Starting URL: http://jqueryui.com/resources/demos/selectable/display-grid.html

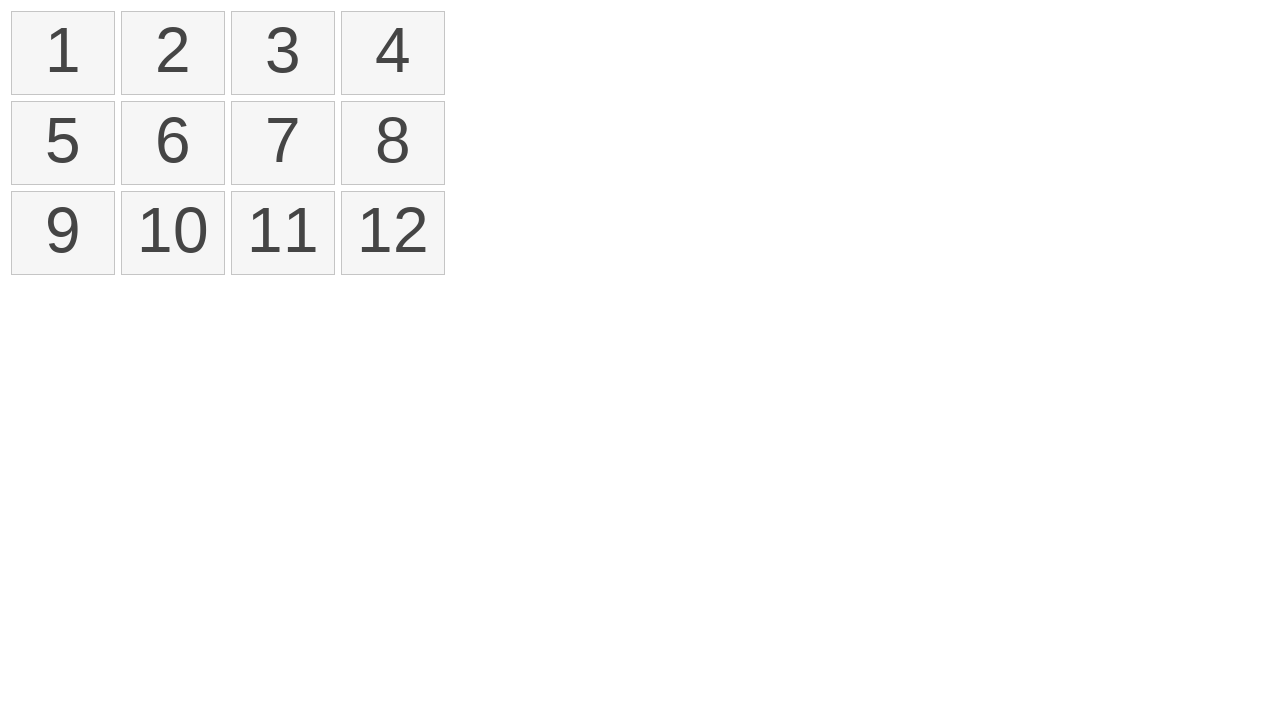

Retrieved all selectable items from the grid
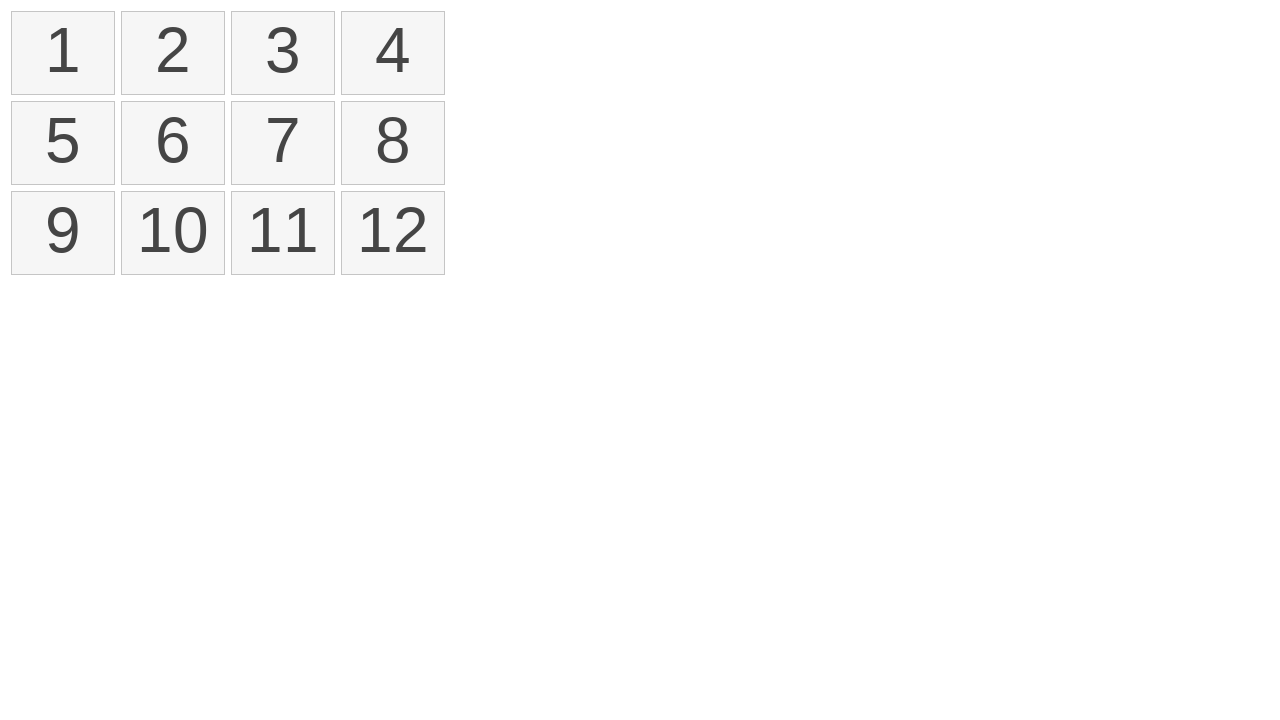

Moved mouse to first selectable item at (16, 16)
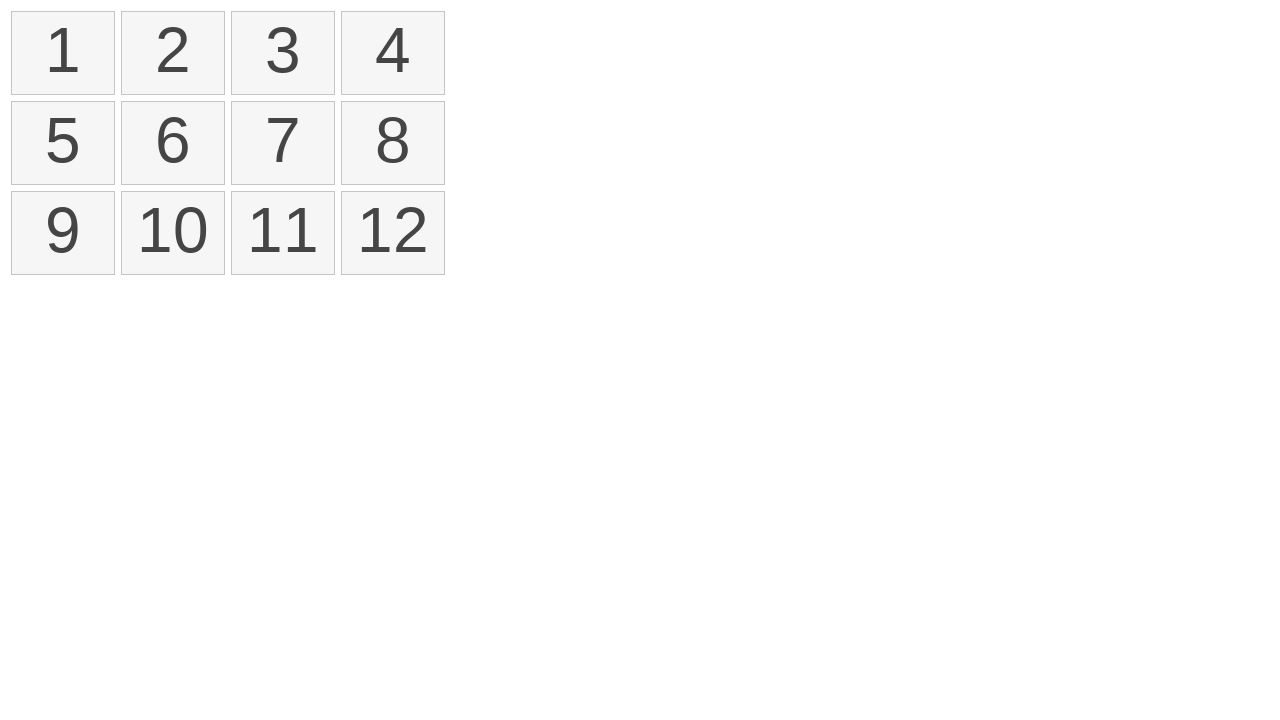

Pressed mouse button down on first item at (16, 16)
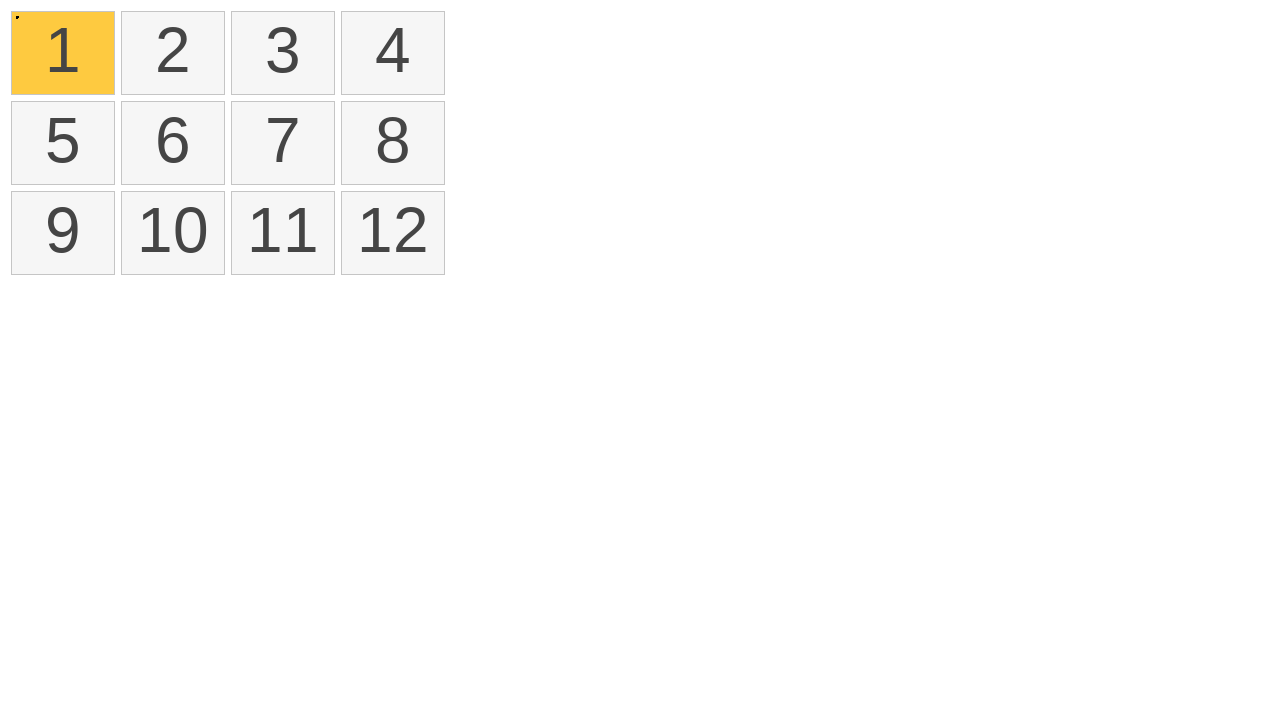

Dragged mouse to fourth item at (346, 16)
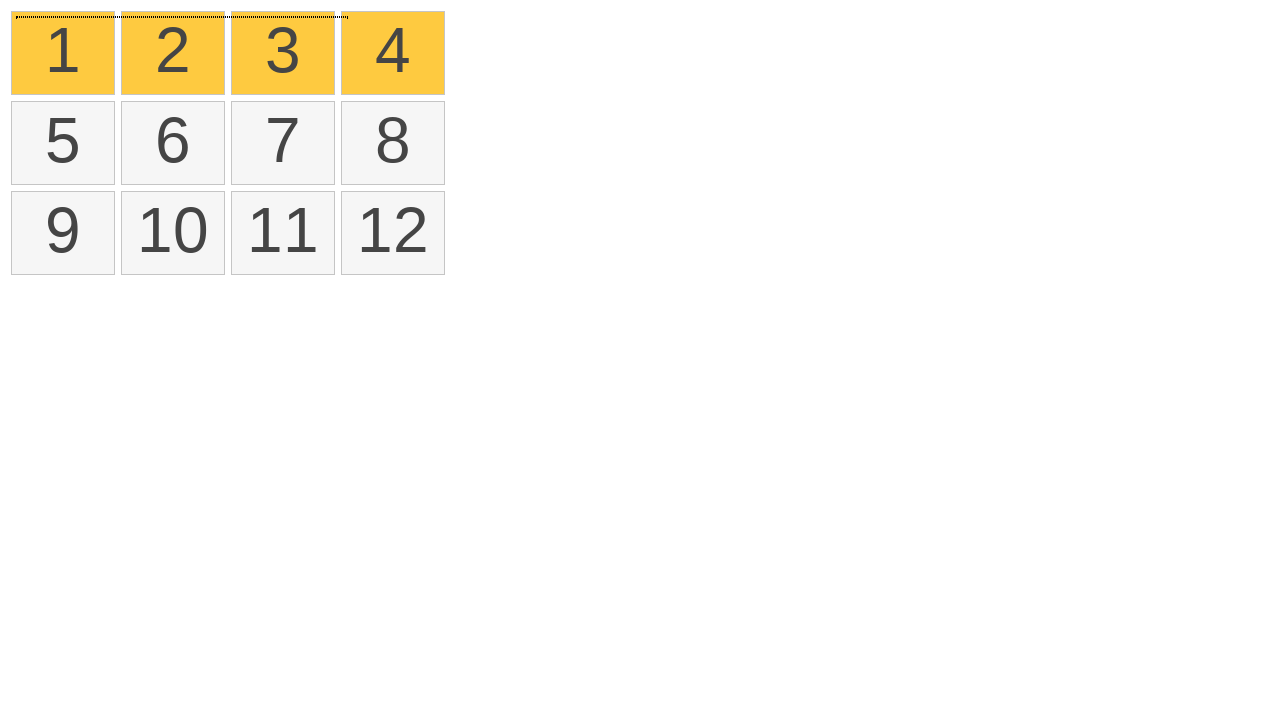

Released mouse button to complete drag selection at (346, 16)
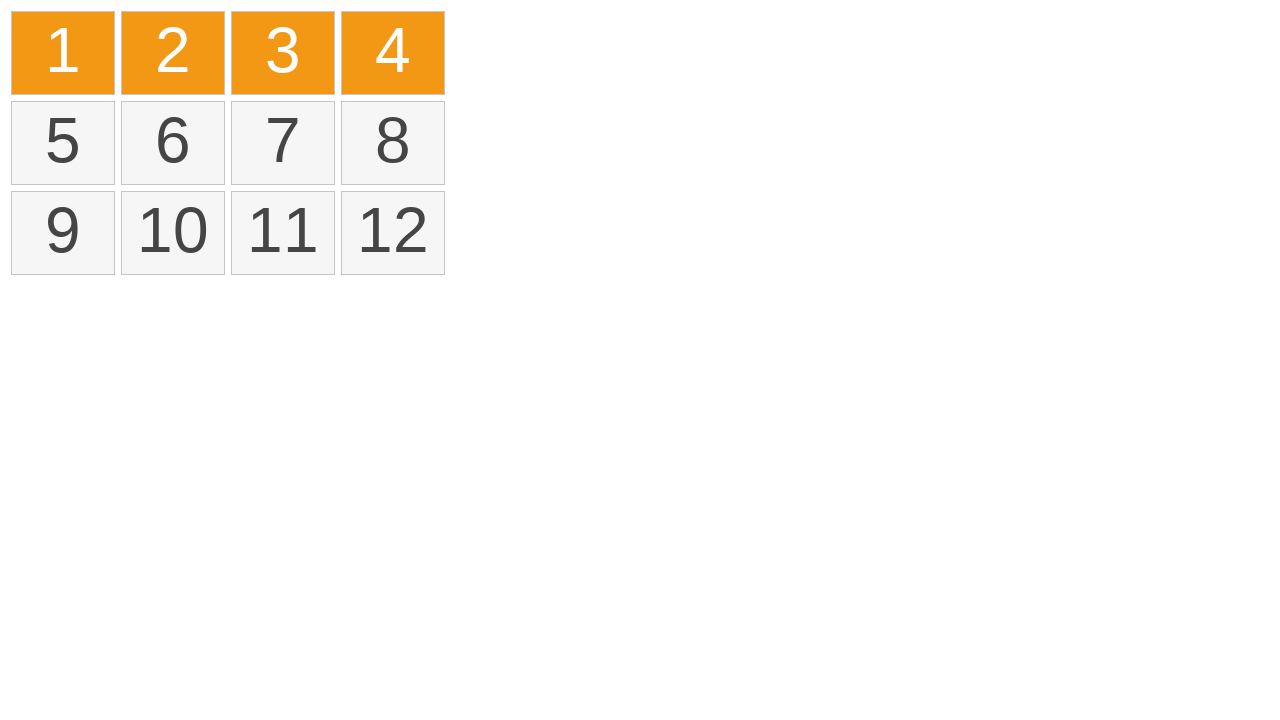

Located all selected items in the grid
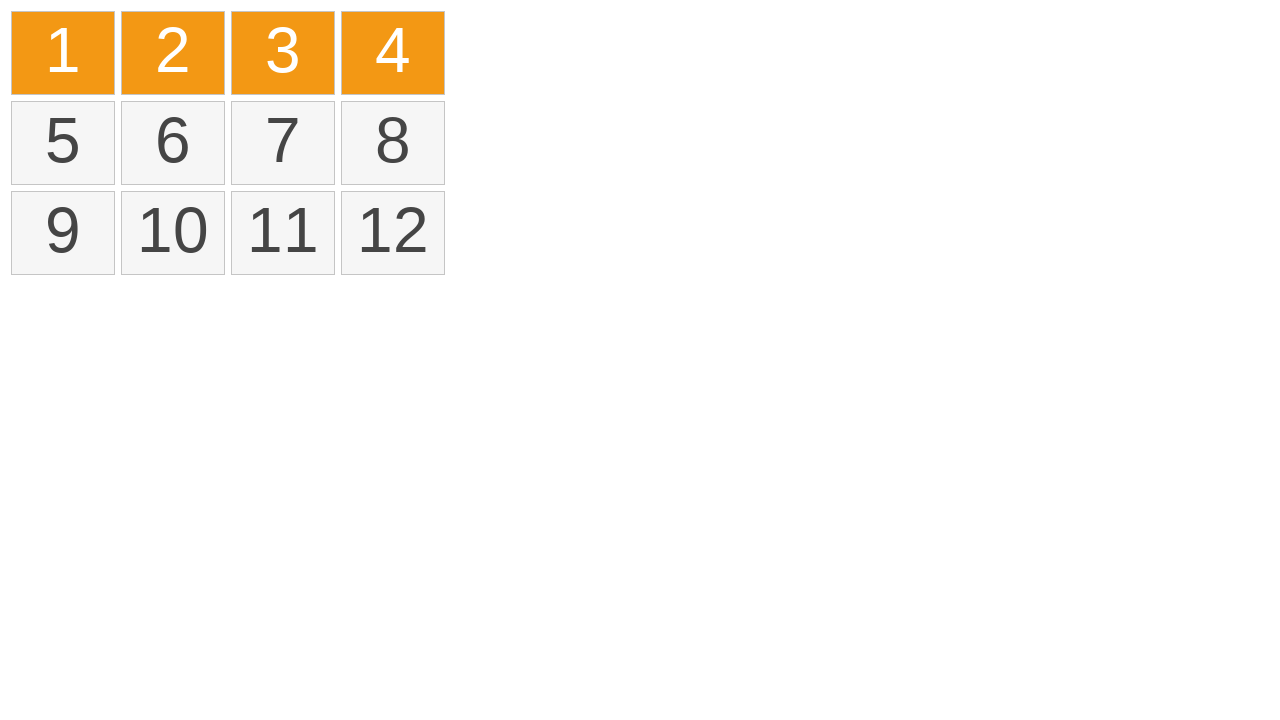

Verified that exactly 4 items are selected
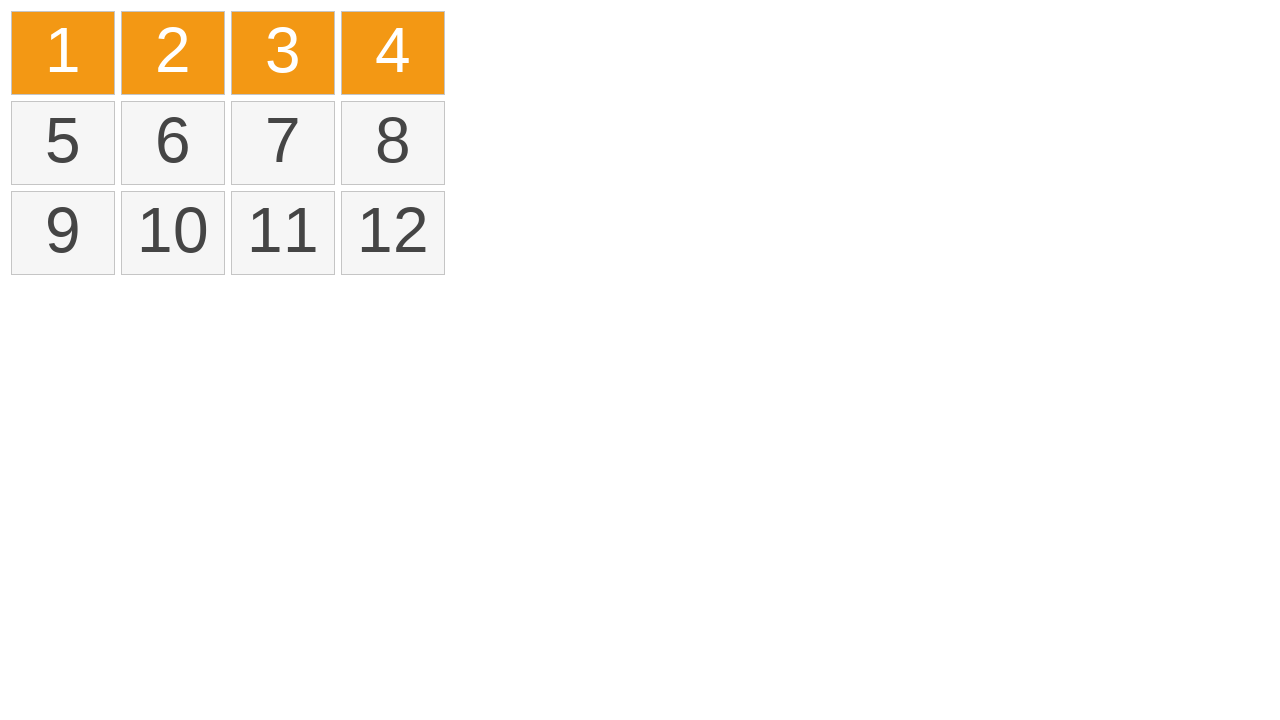

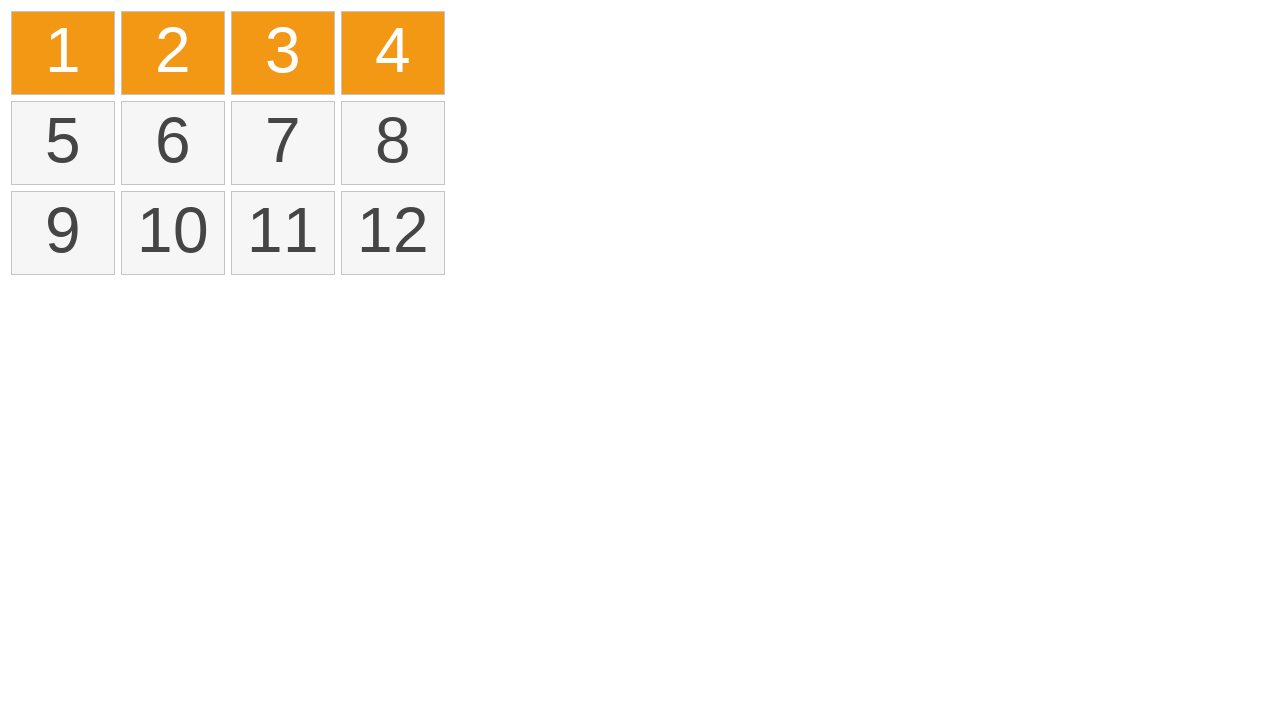